Tests drag and drop functionality on jQuery UI demo page by dragging a draggable element to a droppable target using mouse actions

Starting URL: https://jqueryui.com/droppable/

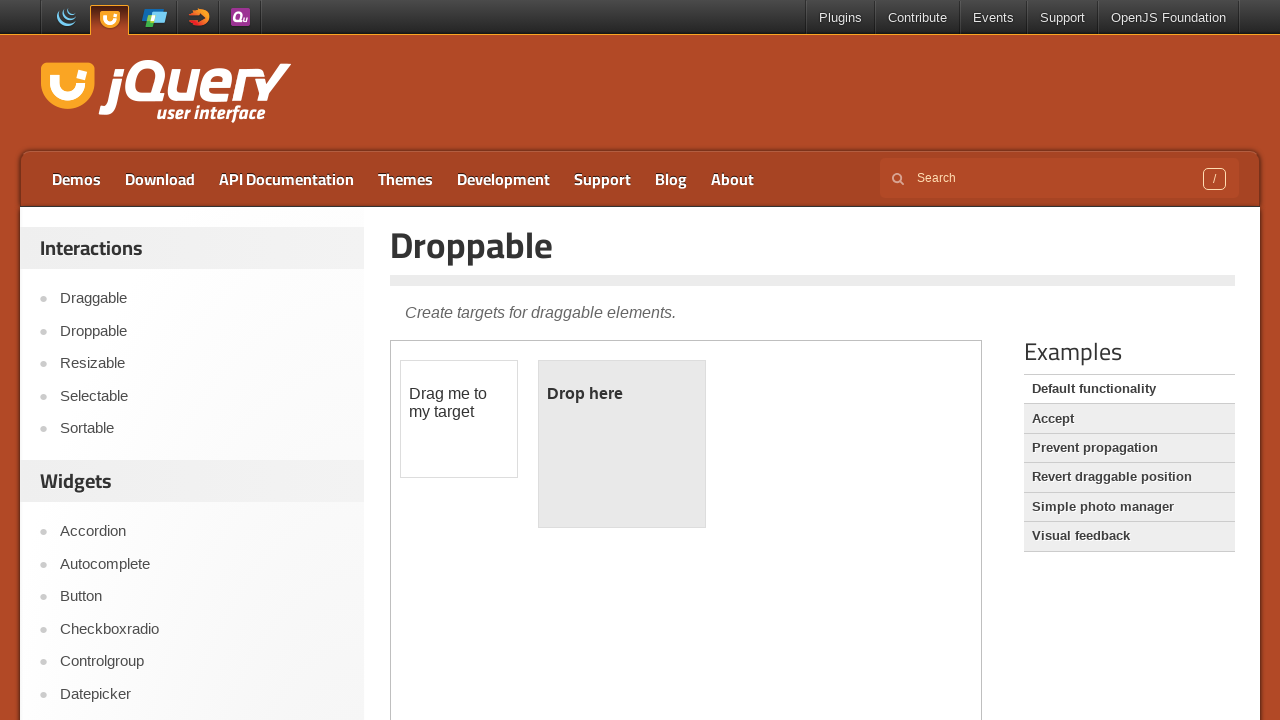

Waited for page to load with domcontentloaded state
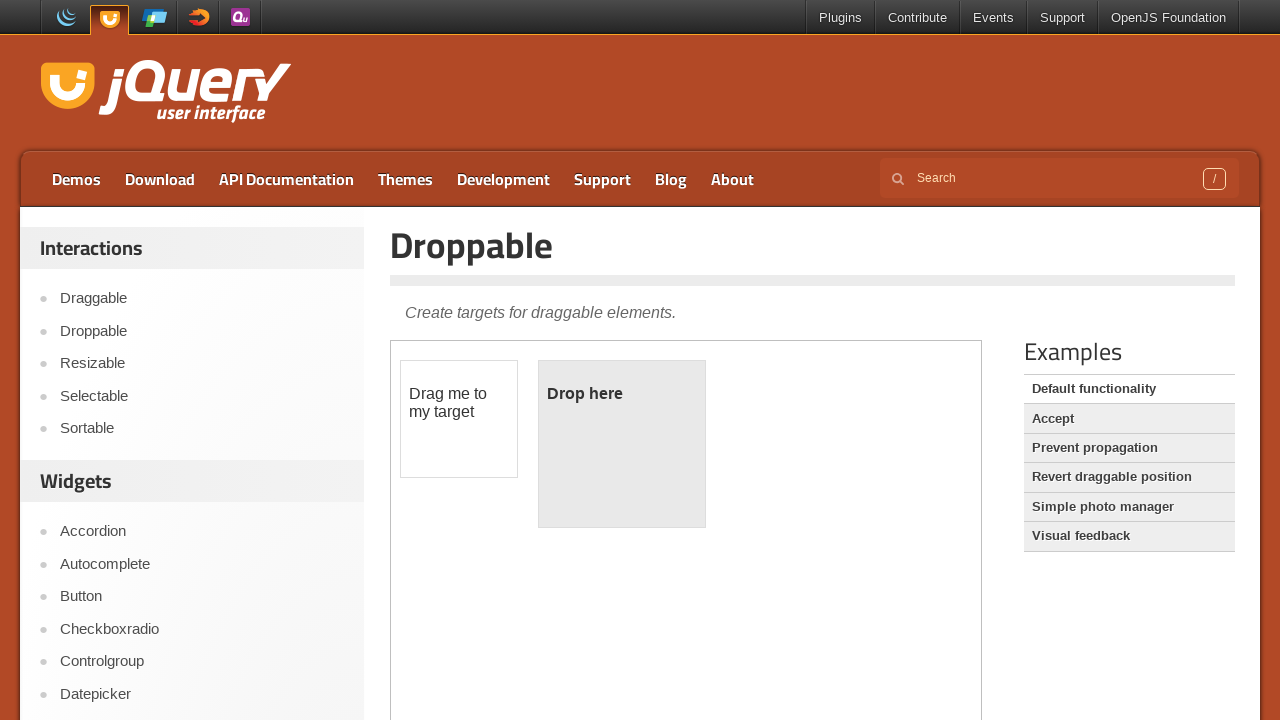

Located the demo iframe element
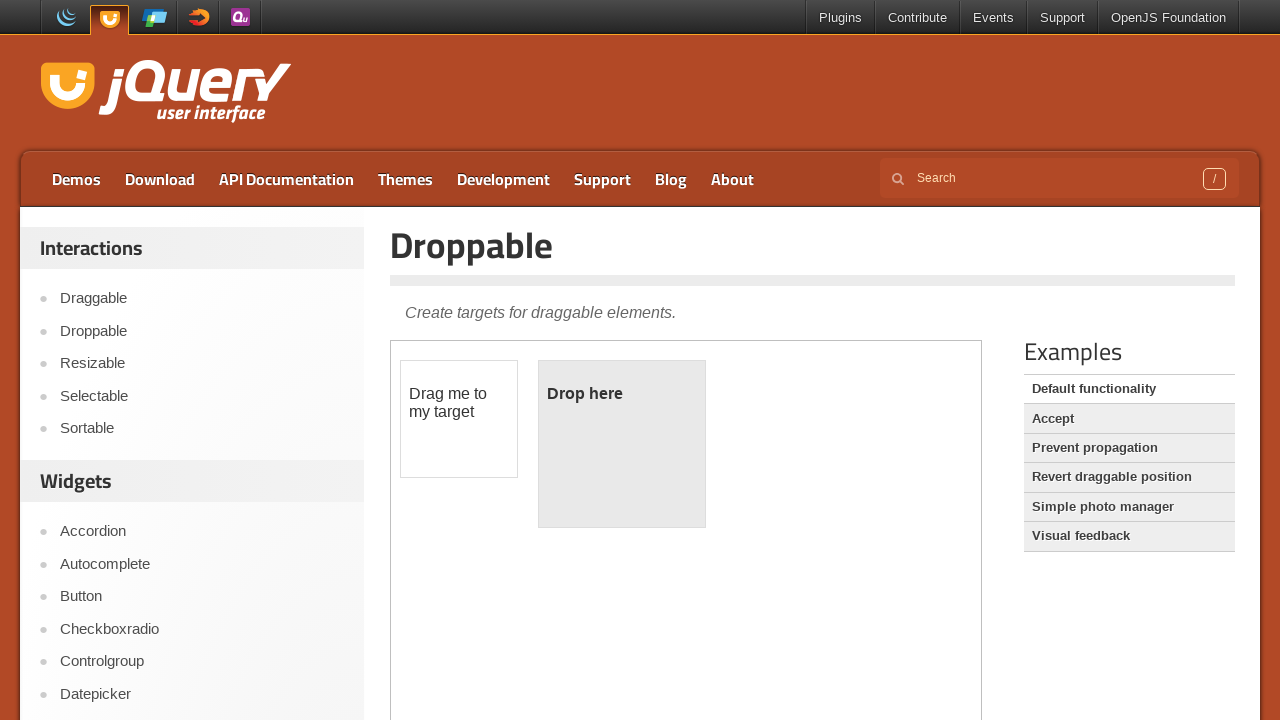

Located draggable element with id 'draggable' in iframe
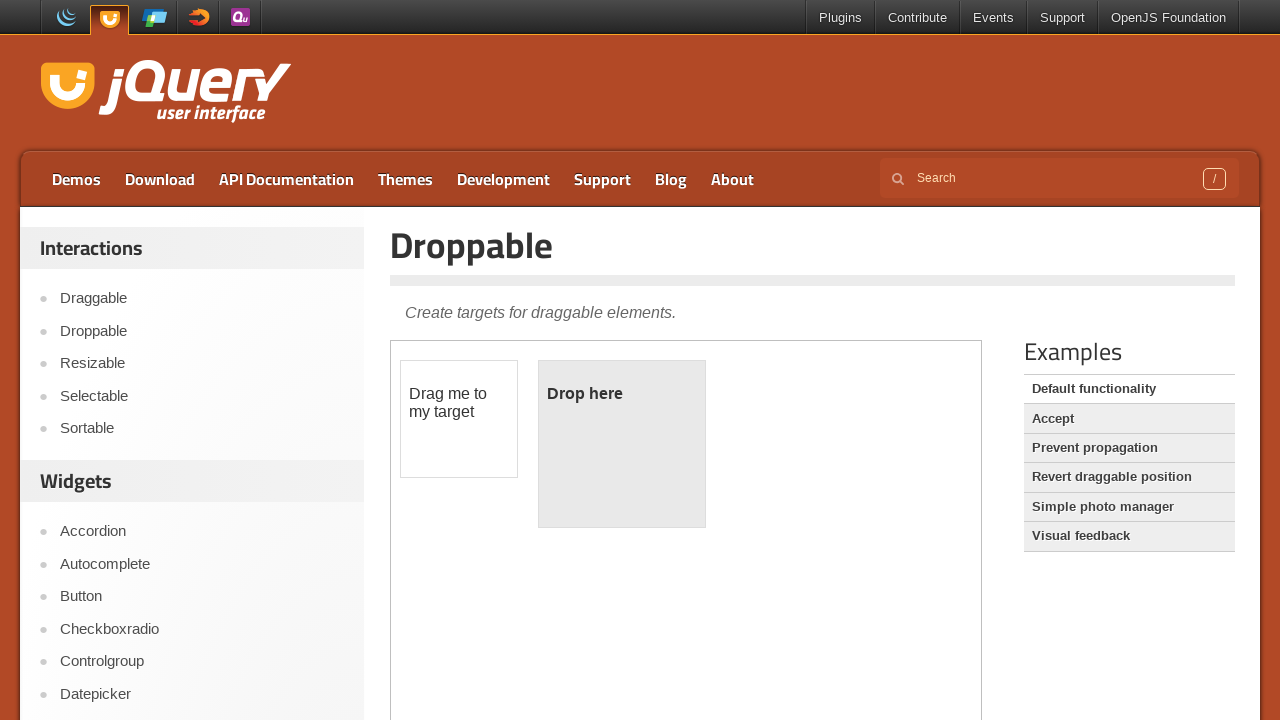

Located droppable target element with id 'droppable' in iframe
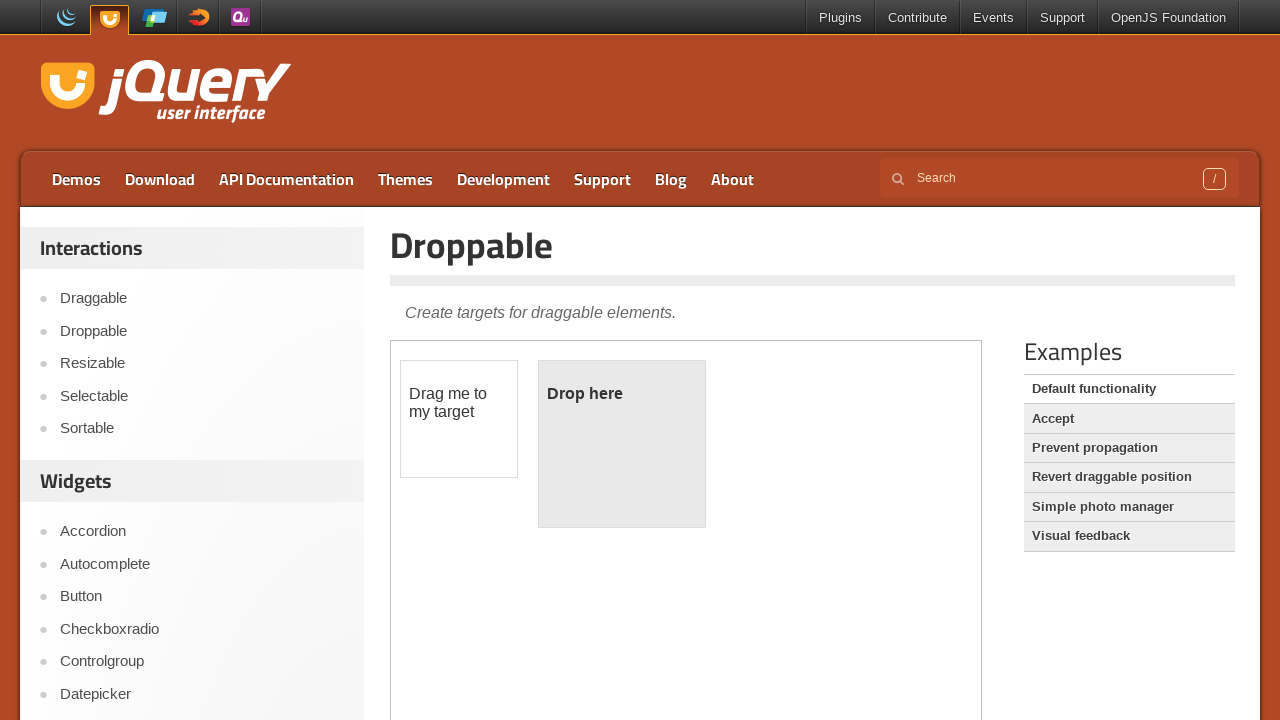

Dragged draggable element to droppable target at (622, 444)
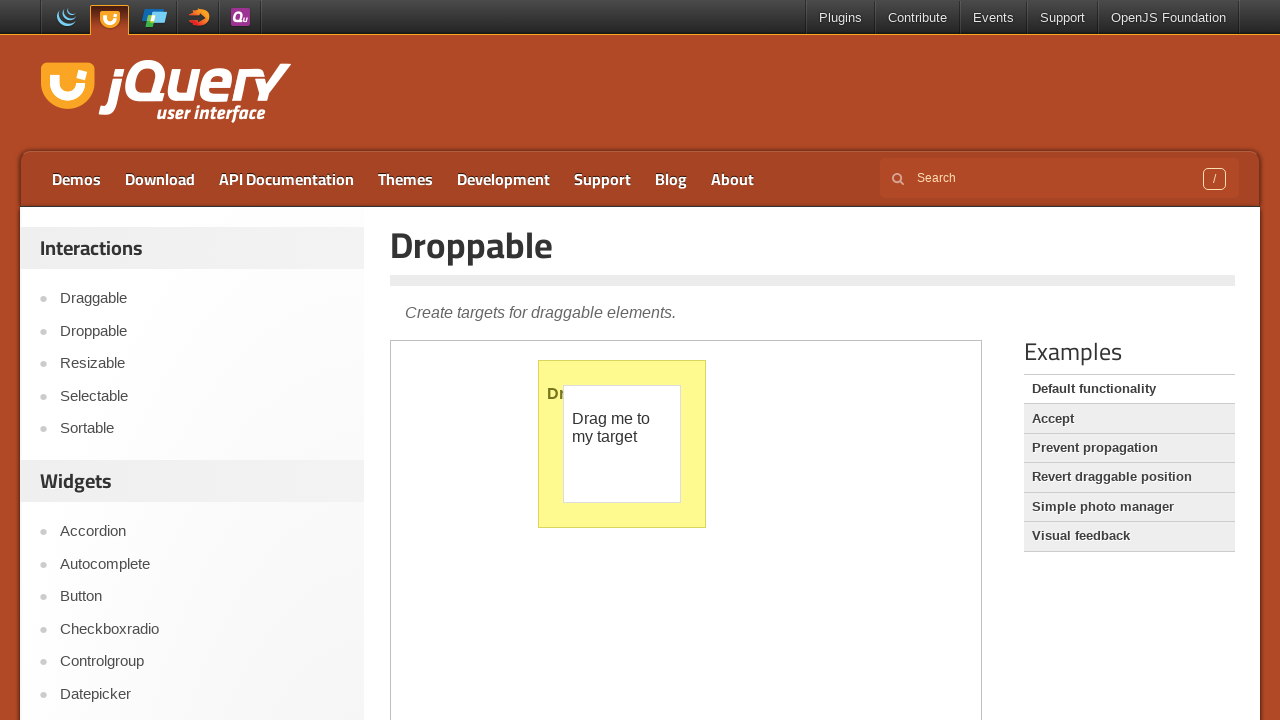

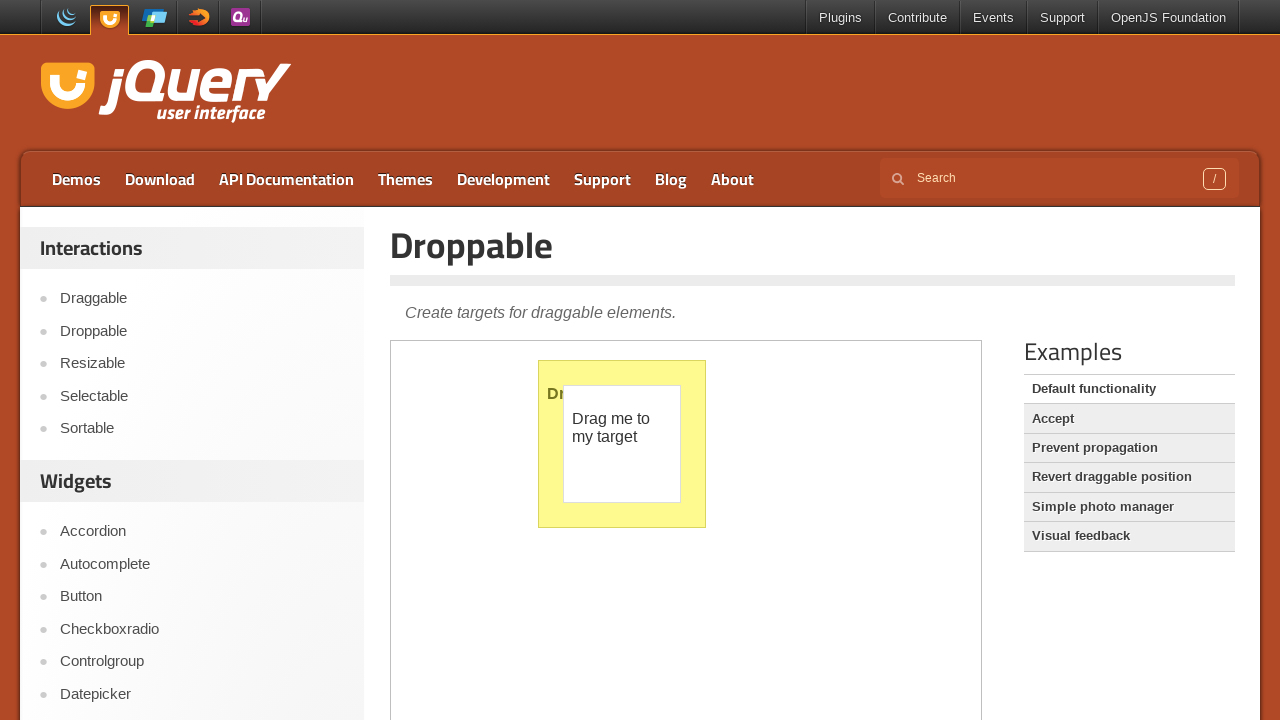